Waits for the cookies div element to be visible and verifies its background color, width, and height properties.

Starting URL: https://userinyerface.com/game.html

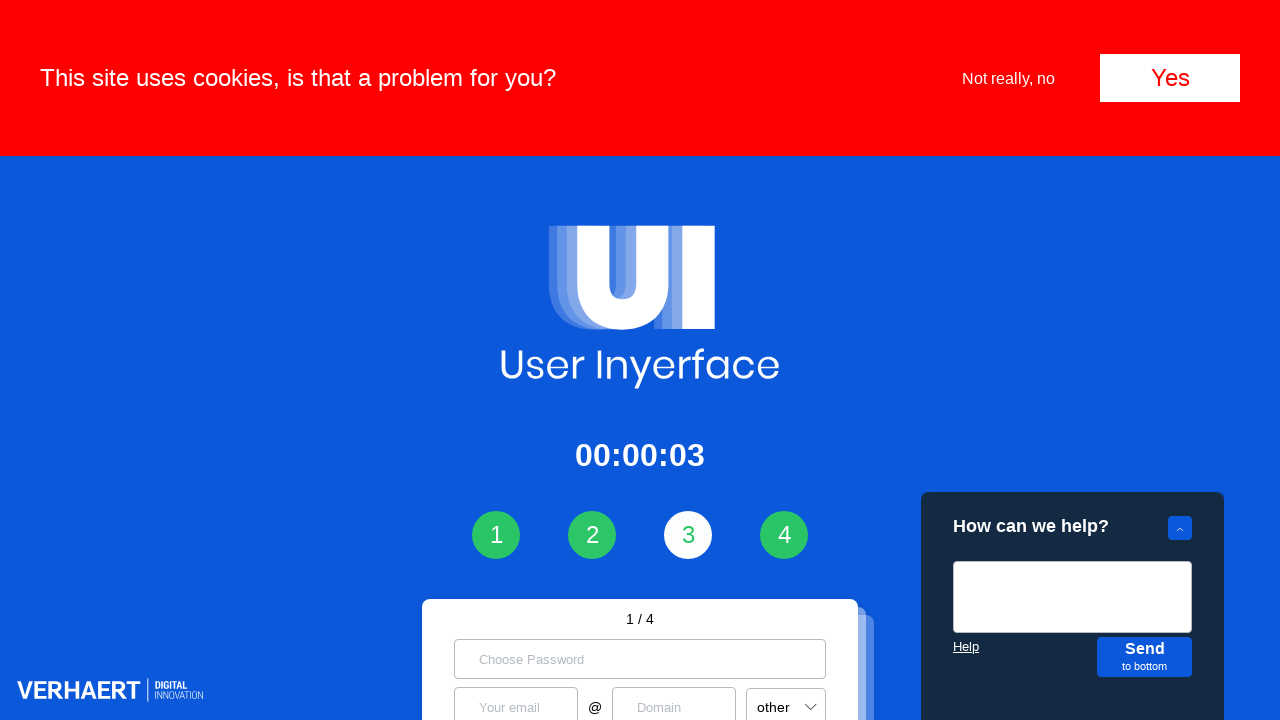

Waited for cookies div element to become visible
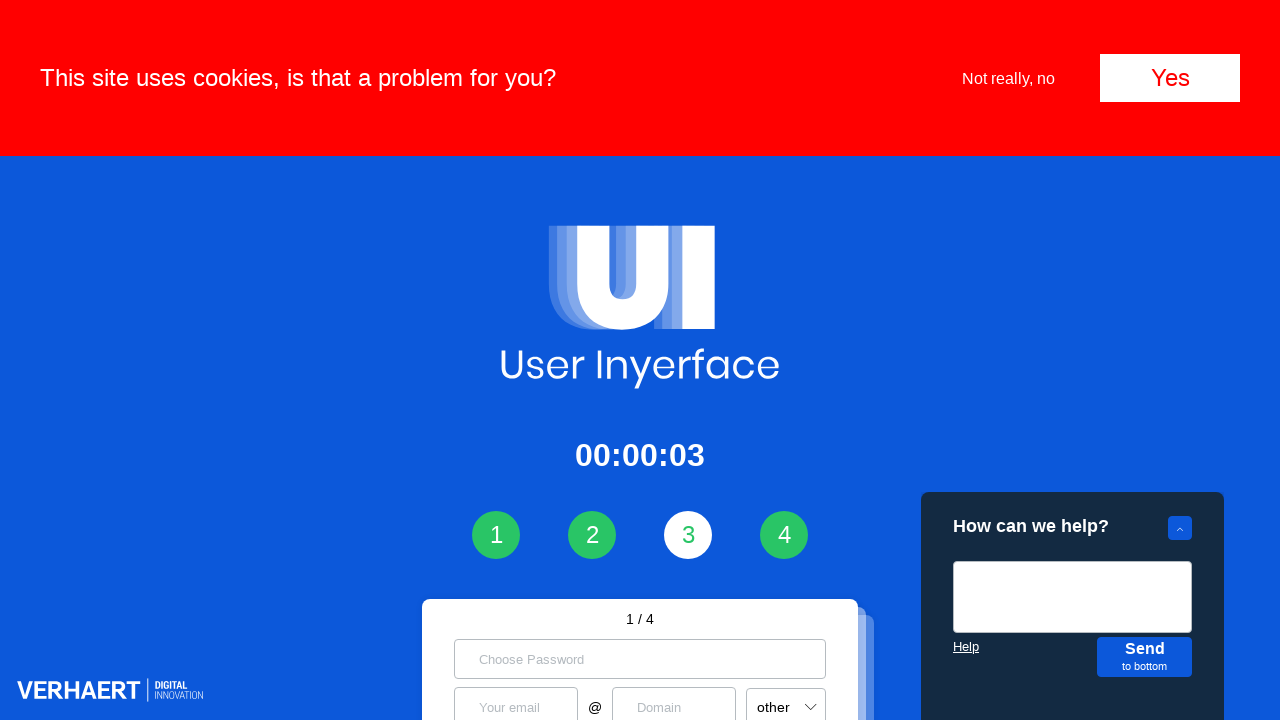

Retrieved background color property: rgb(255, 0, 0)
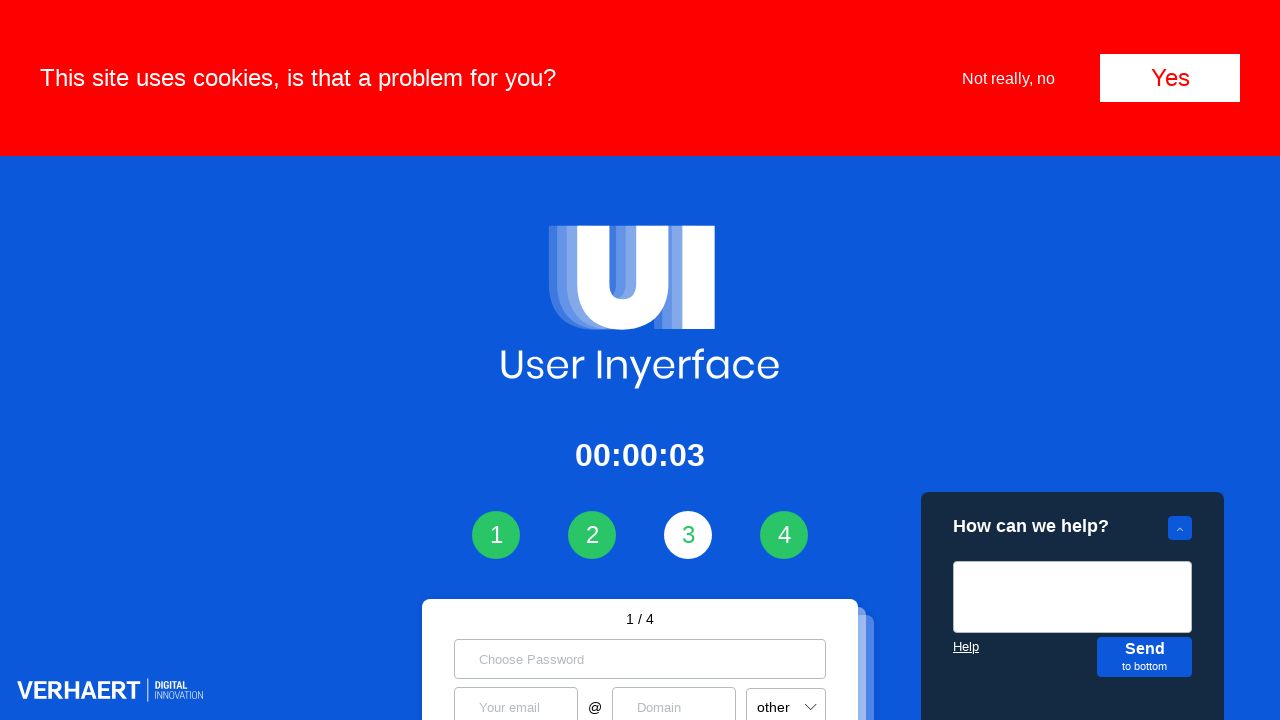

Retrieved width property: 1280px
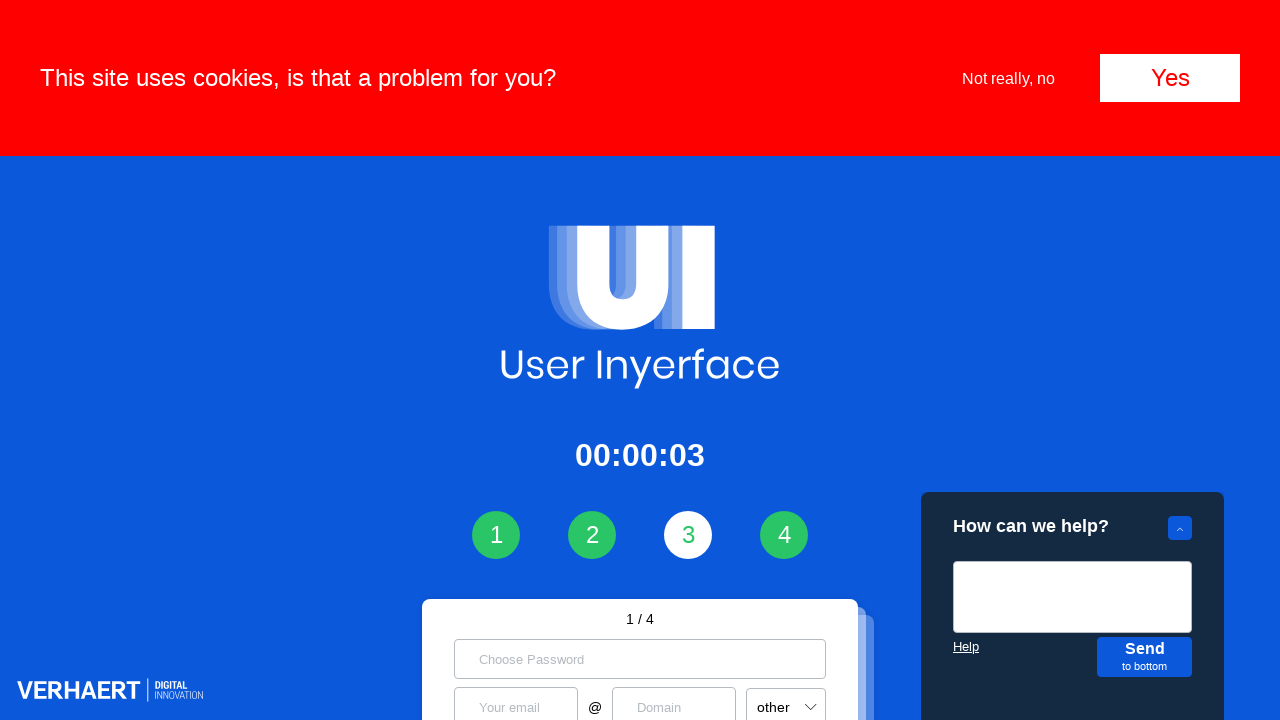

Retrieved height property: 156px
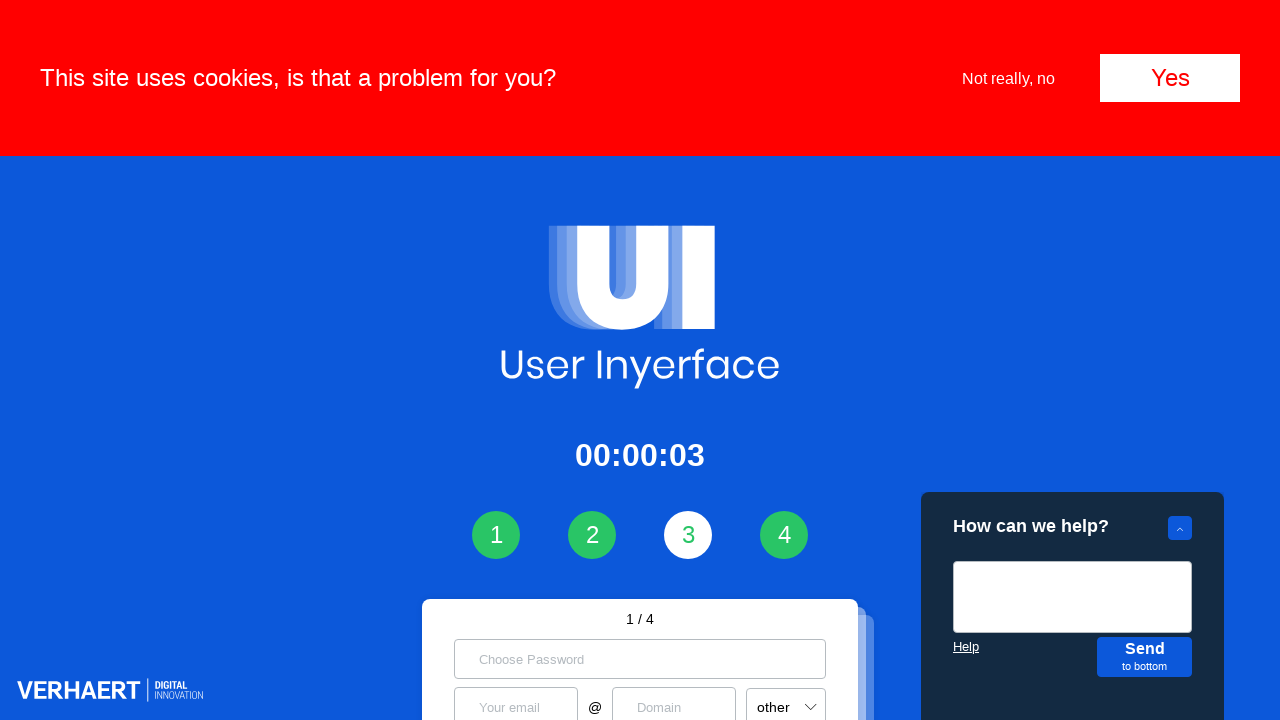

Verified background color is not None
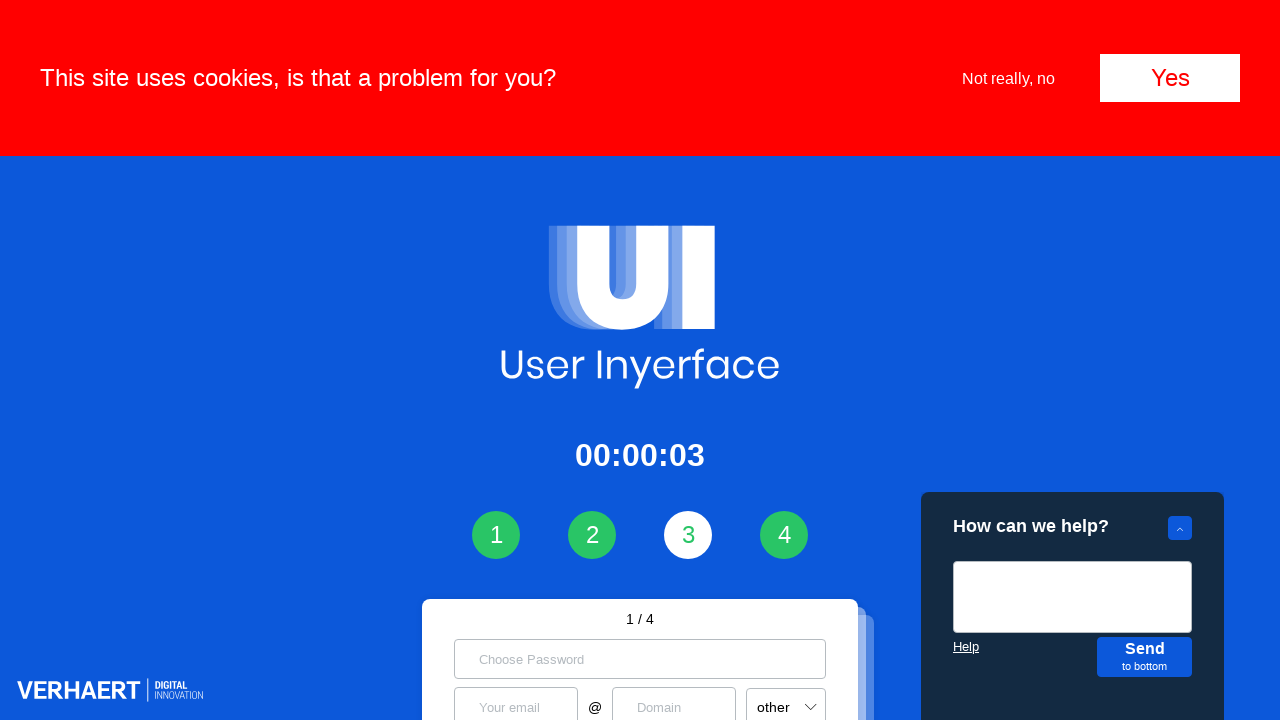

Verified width is not None
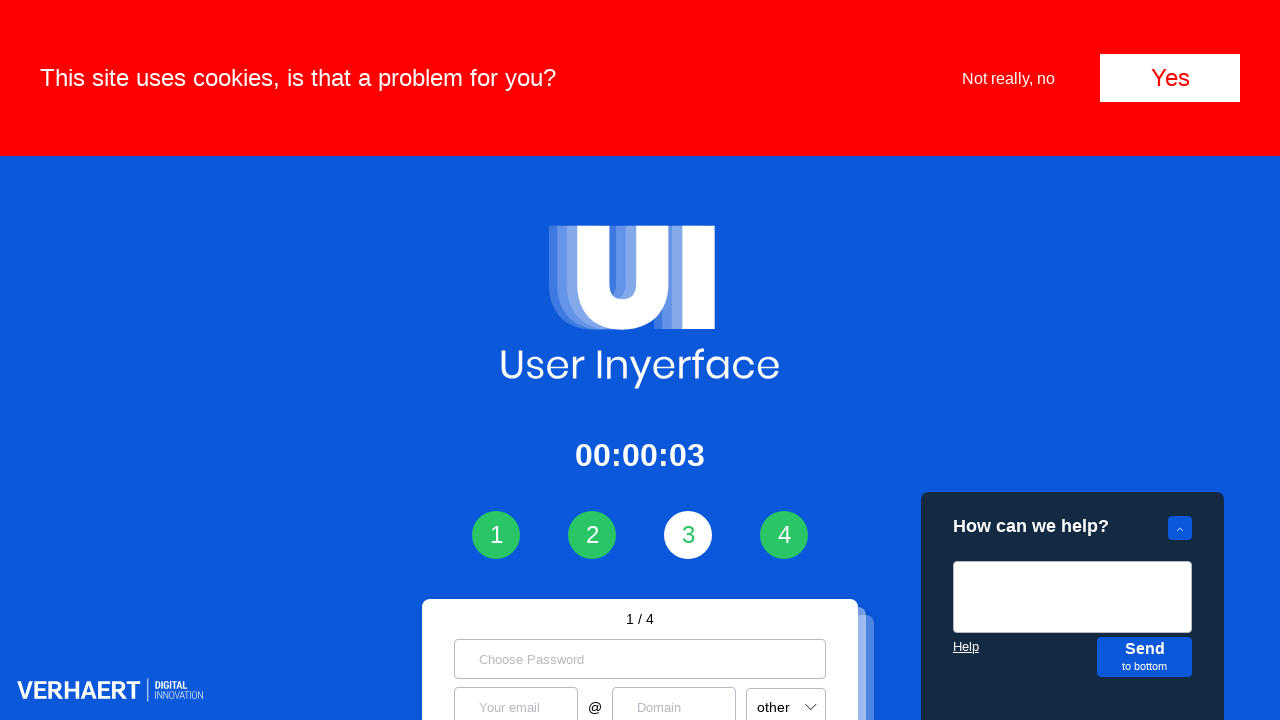

Verified height is not None
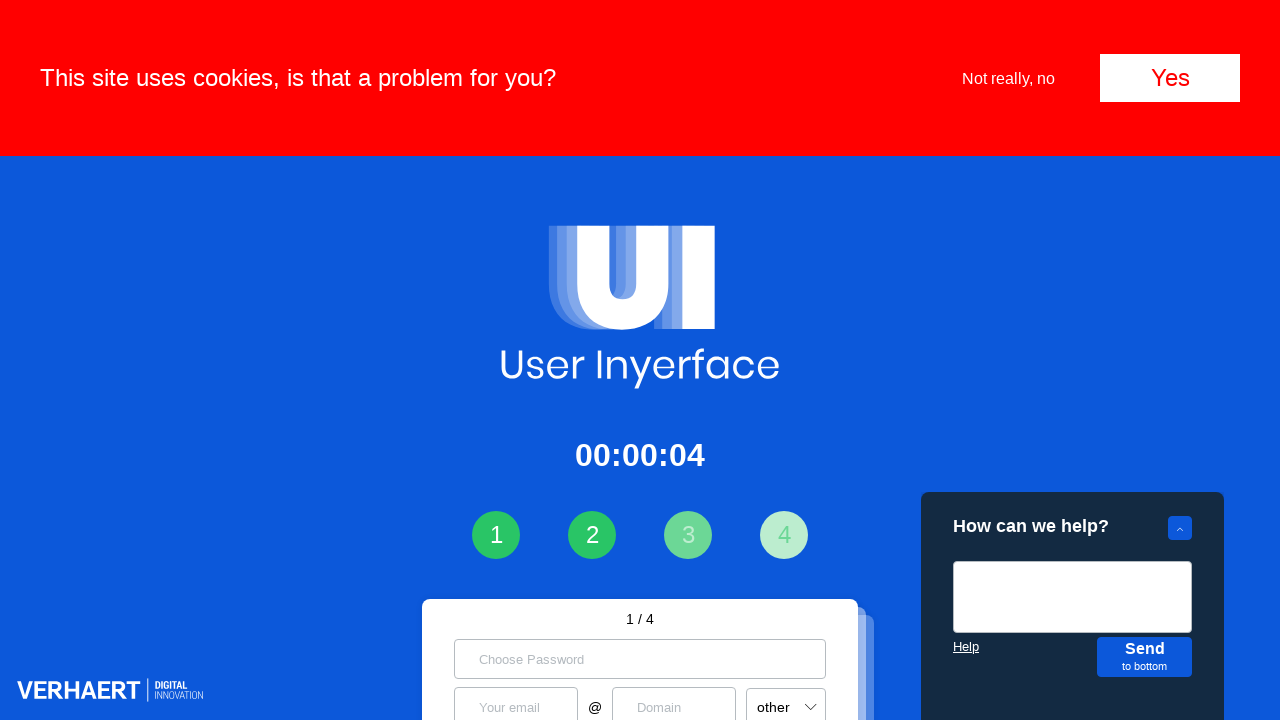

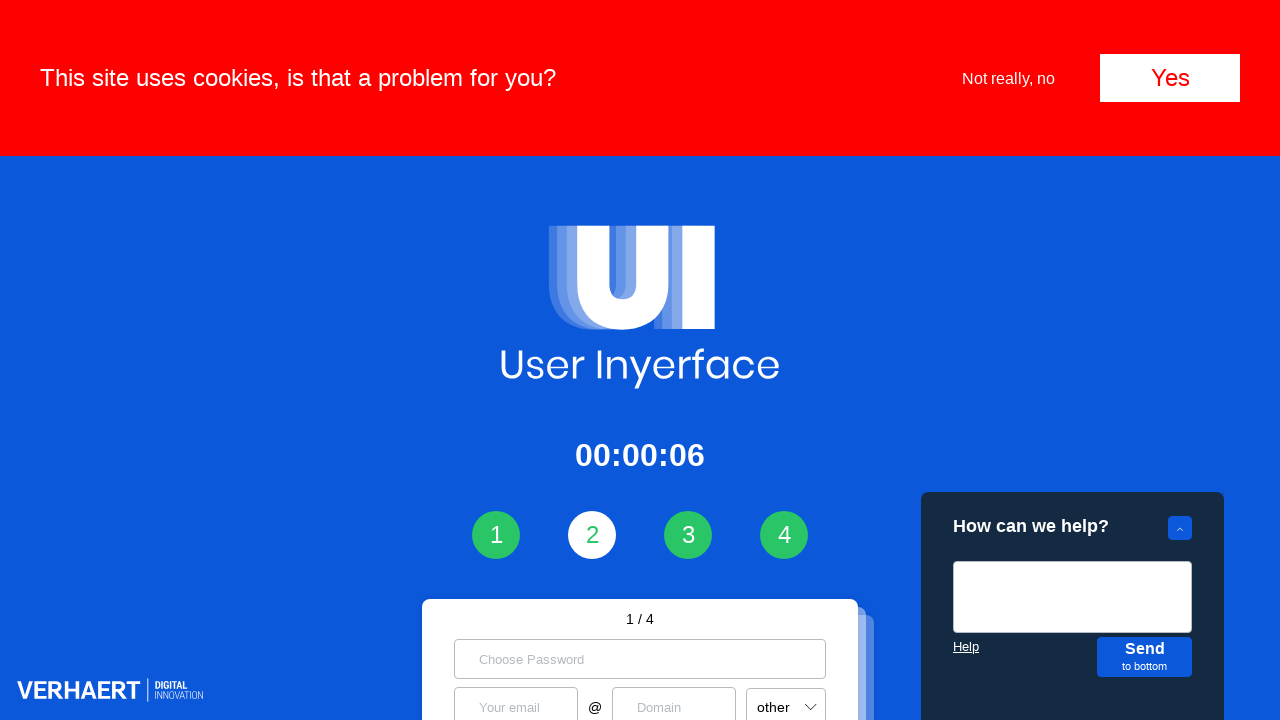